Navigates to a Selenium test page and clicks a button that triggers a console error, then verifies browser logs contain the expected message

Starting URL: https://www.selenium.dev/selenium/web/bidi/logEntryAdded.html

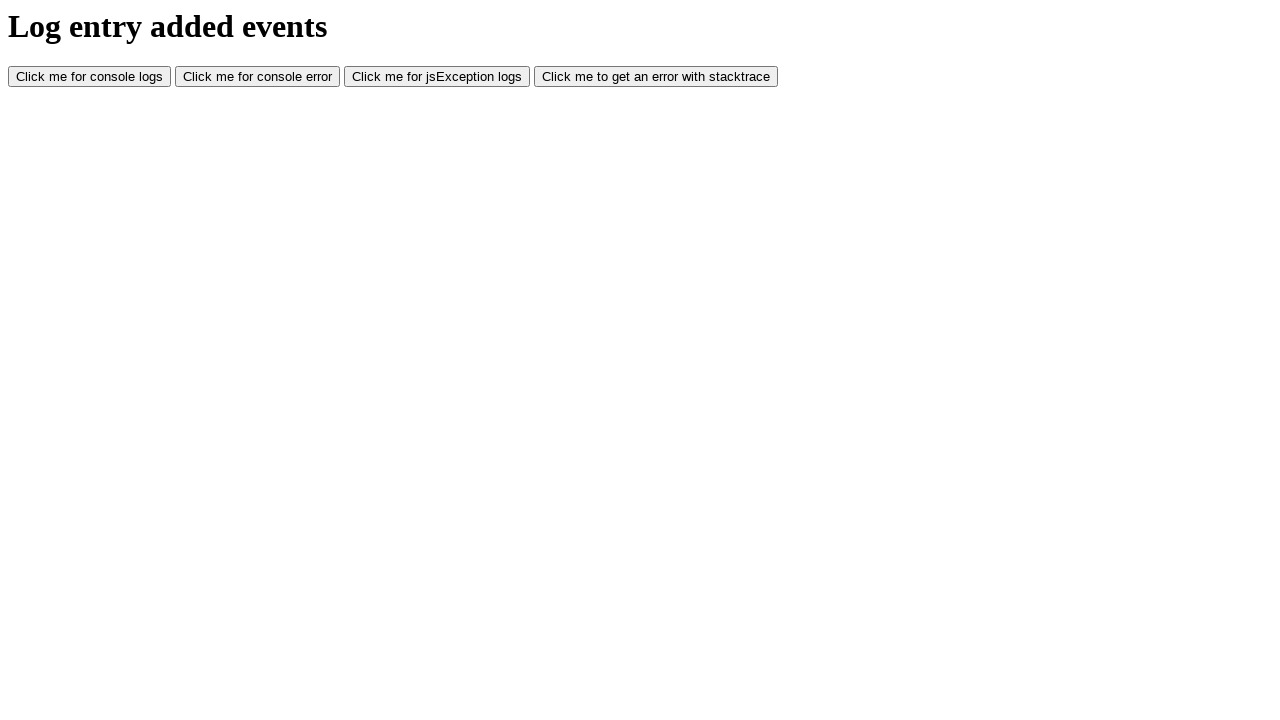

Waited for console error button to be available
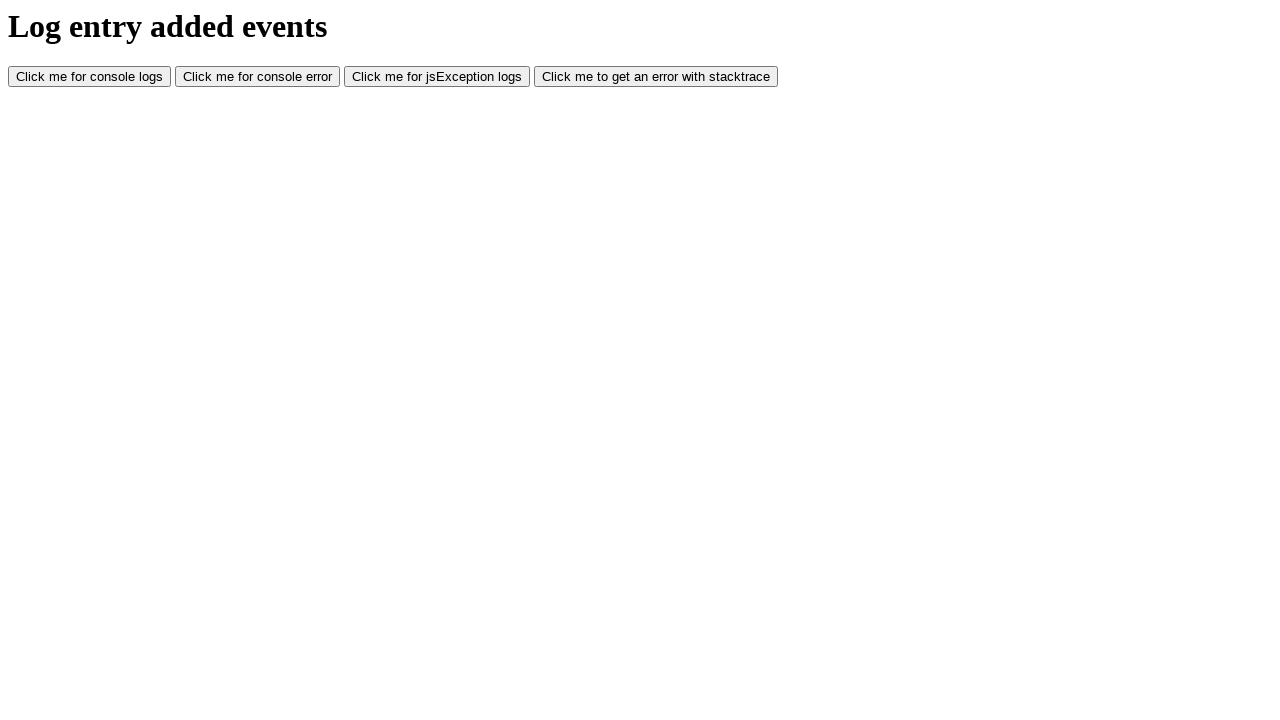

Clicked button to trigger console error at (258, 77) on #consoleError
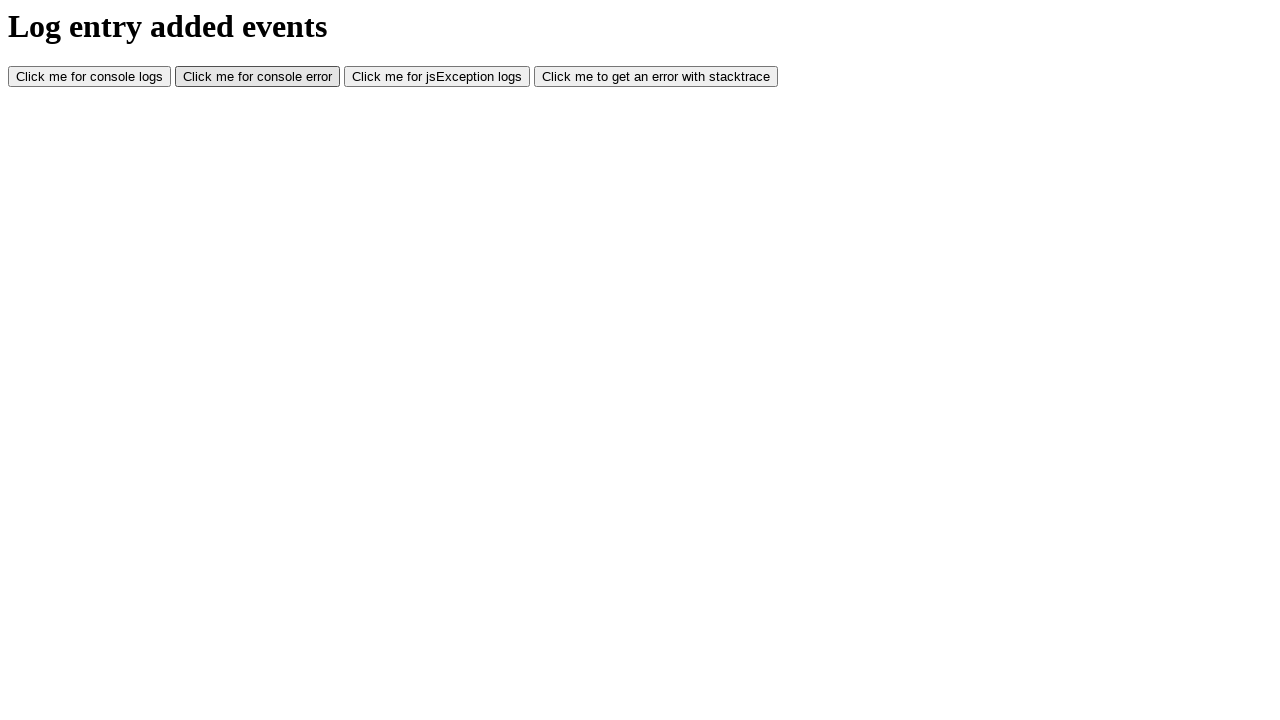

Waited 500ms for console error to be logged
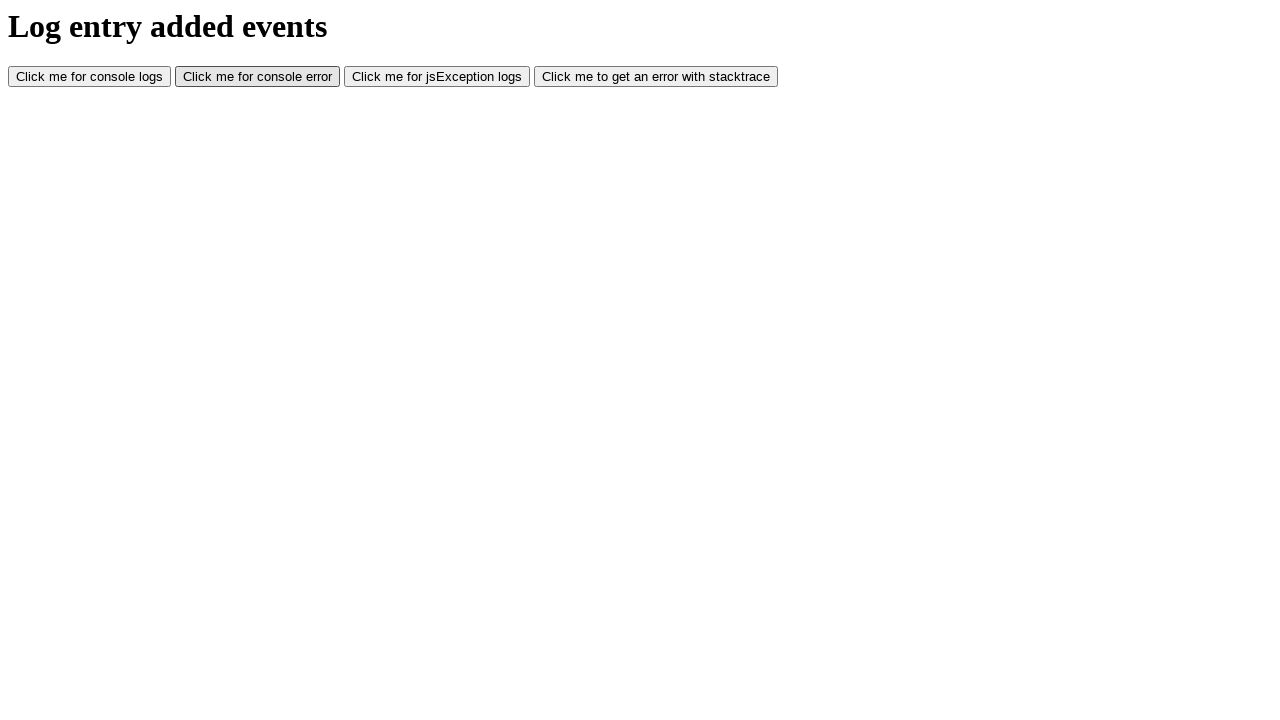

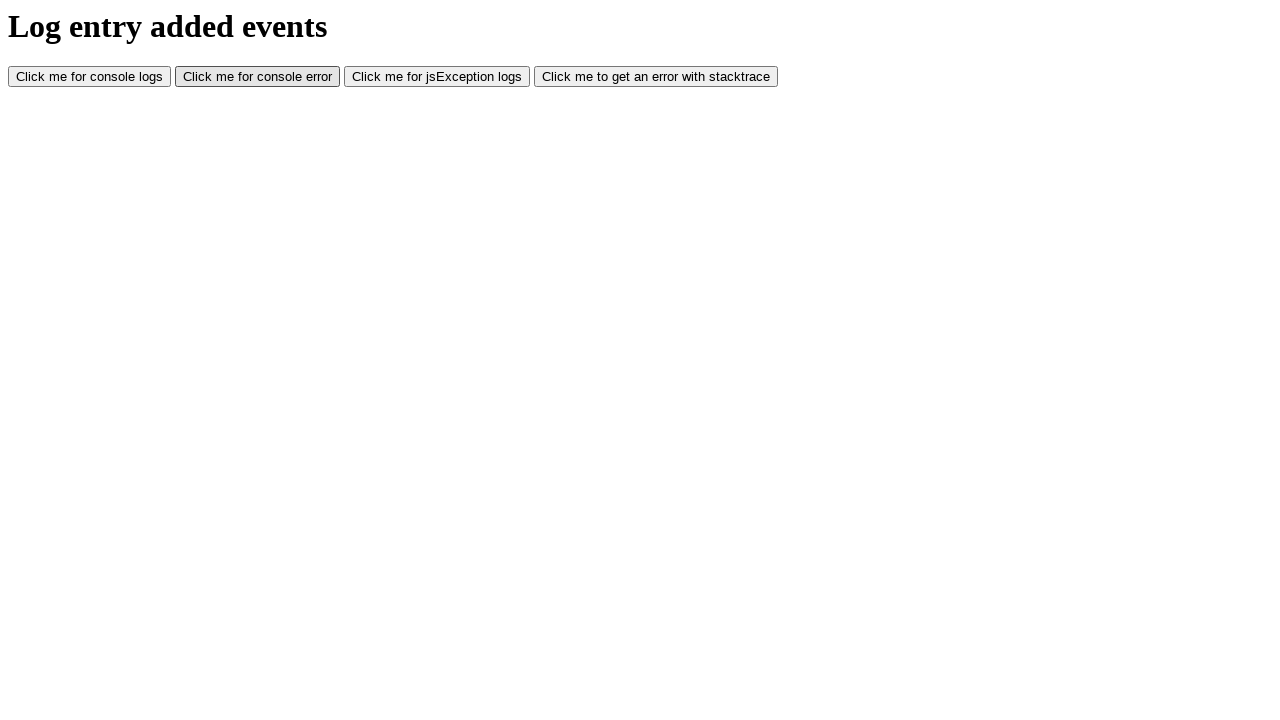